Tests handling of JavaScript confirm dialog by dismissing it

Starting URL: https://enthrallit.com/selenium

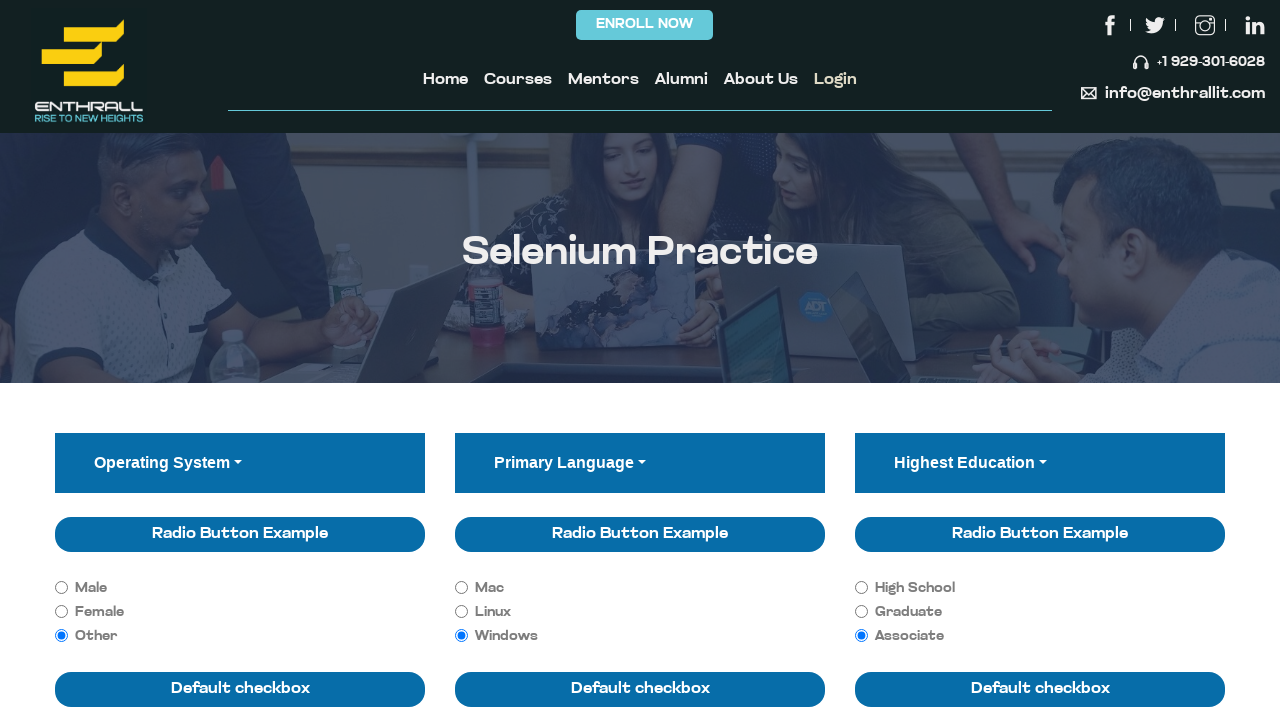

Clicked button to trigger confirm dialog at (568, 361) on (//button[@class='btn btn-primary'])[2]
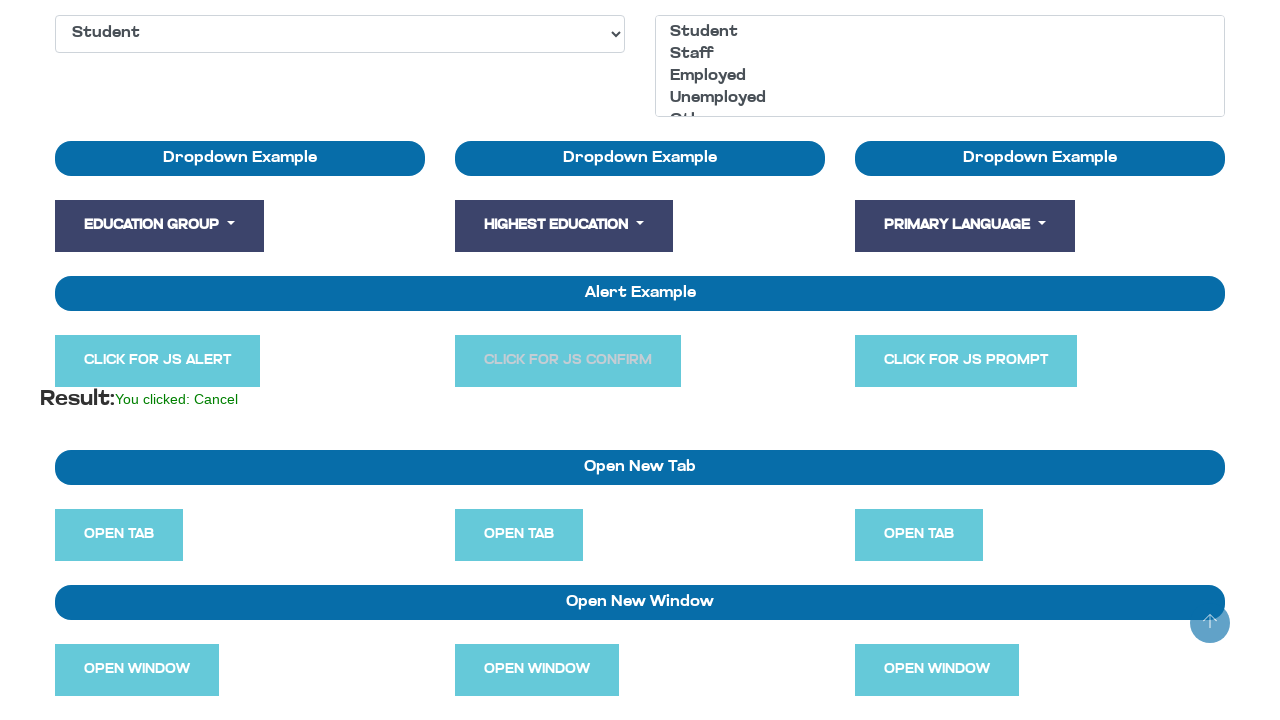

Set up dialog handler to dismiss confirm dialog
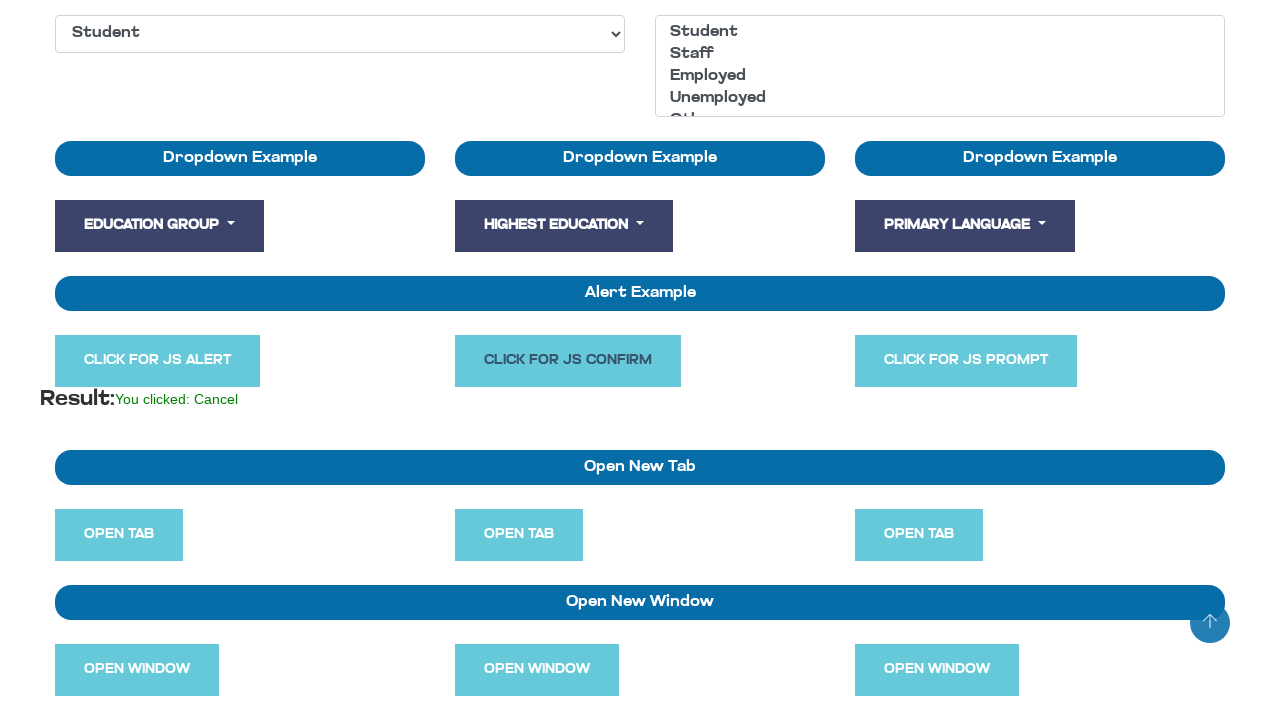

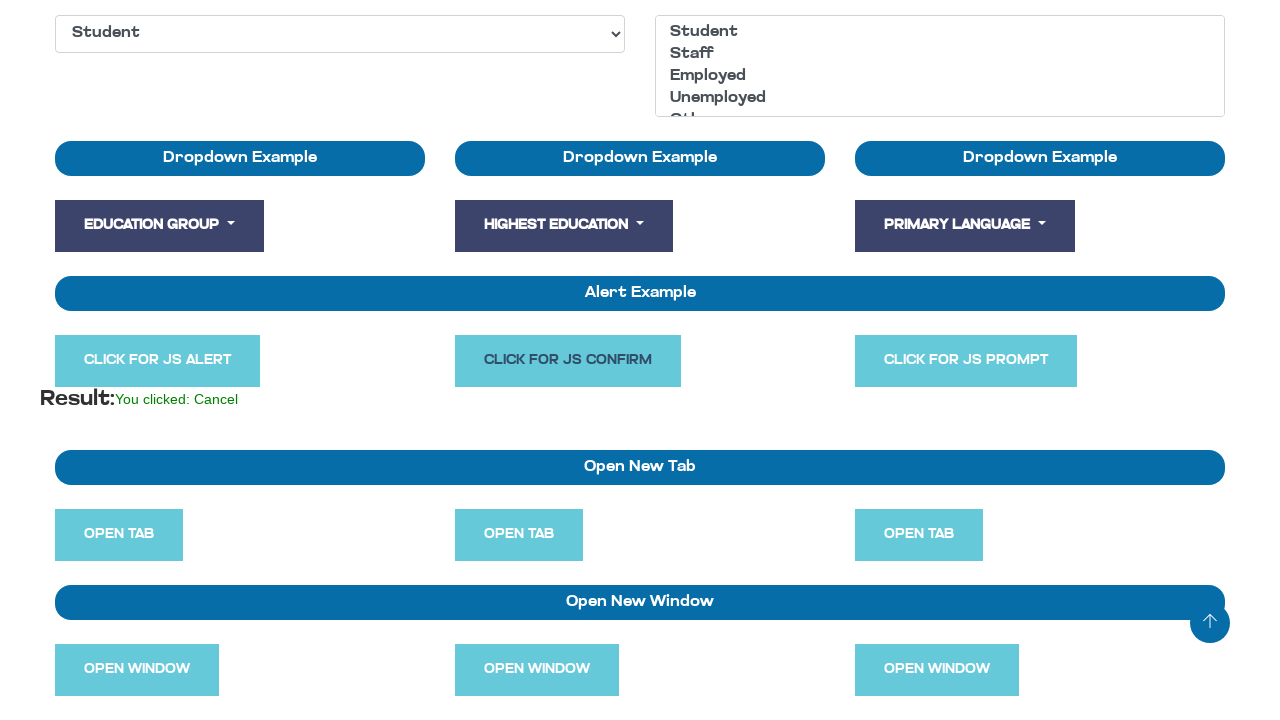